Tests that the complete all checkbox updates state when individual items are completed or cleared

Starting URL: https://demo.playwright.dev/todomvc

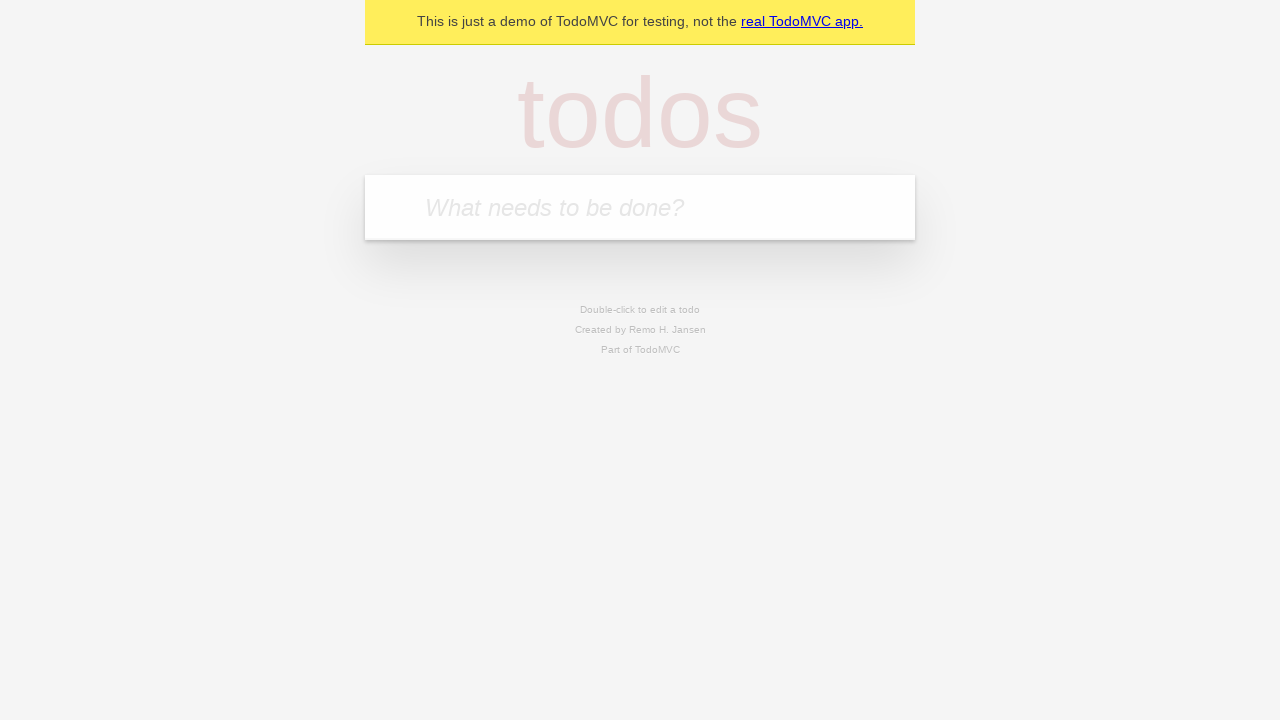

Filled todo input with 'buy some cheese' on internal:attr=[placeholder="What needs to be done?"i]
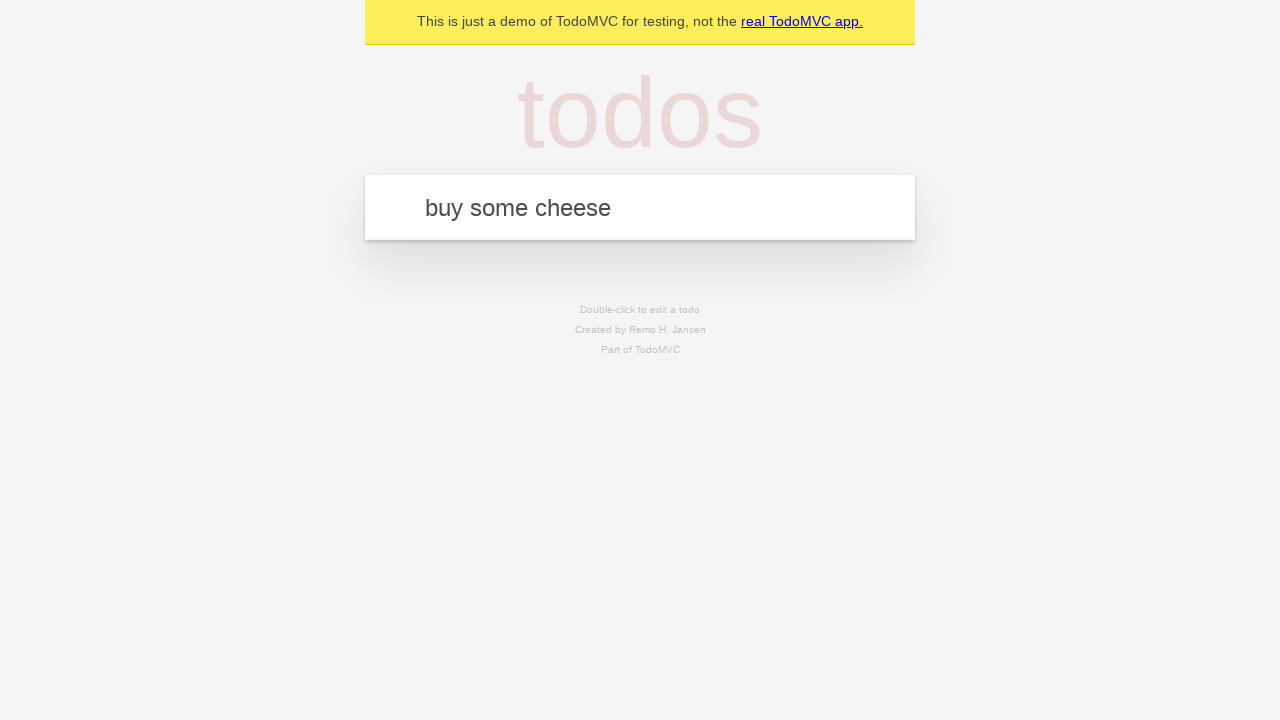

Pressed Enter to create todo 'buy some cheese' on internal:attr=[placeholder="What needs to be done?"i]
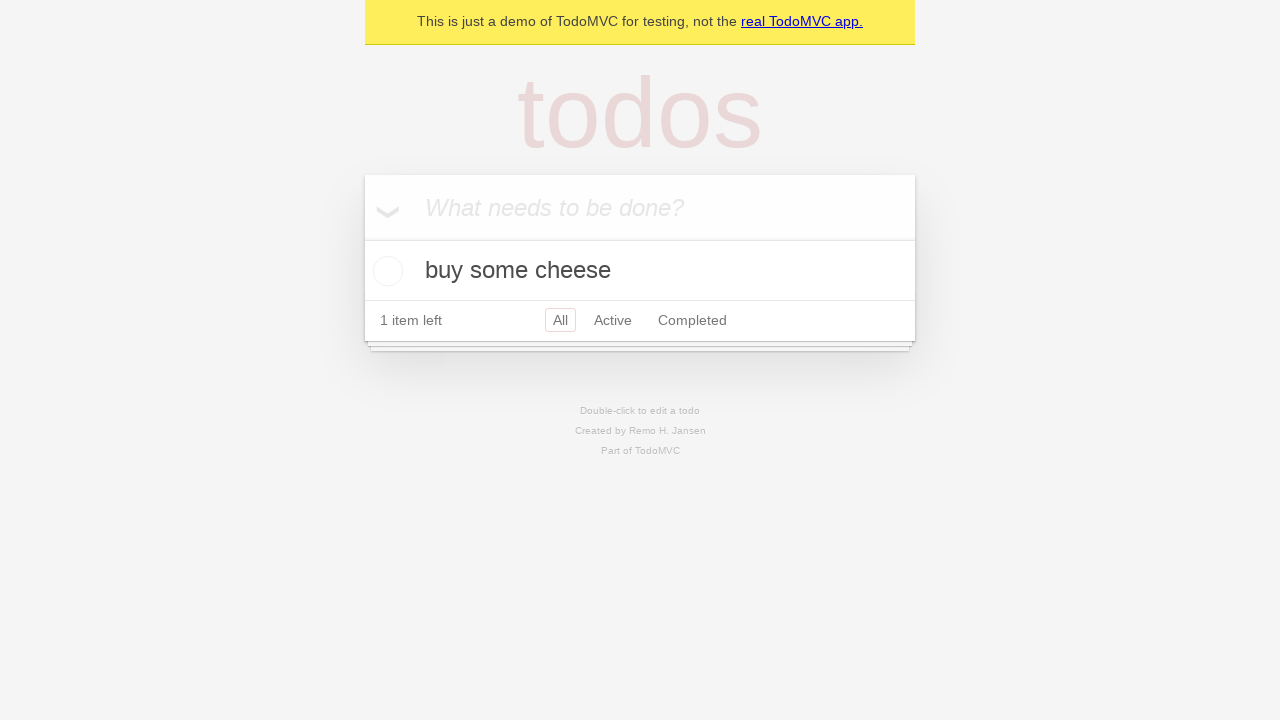

Filled todo input with 'feed the cat' on internal:attr=[placeholder="What needs to be done?"i]
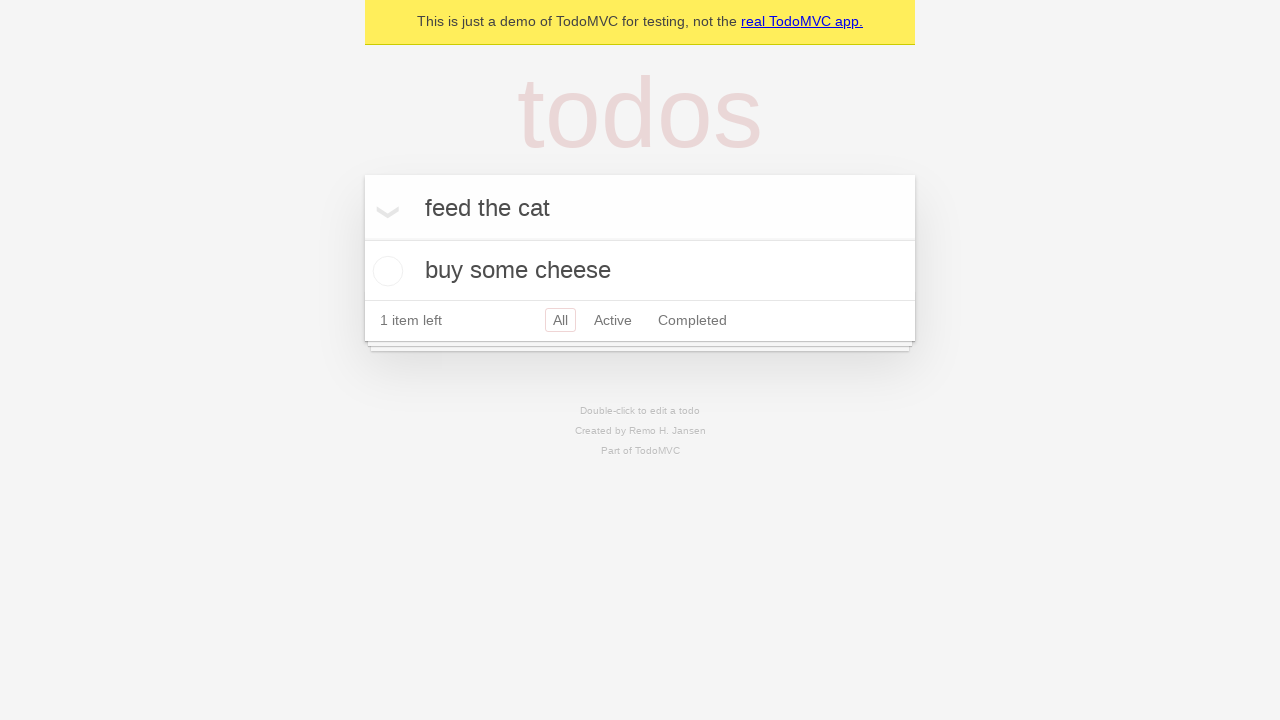

Pressed Enter to create todo 'feed the cat' on internal:attr=[placeholder="What needs to be done?"i]
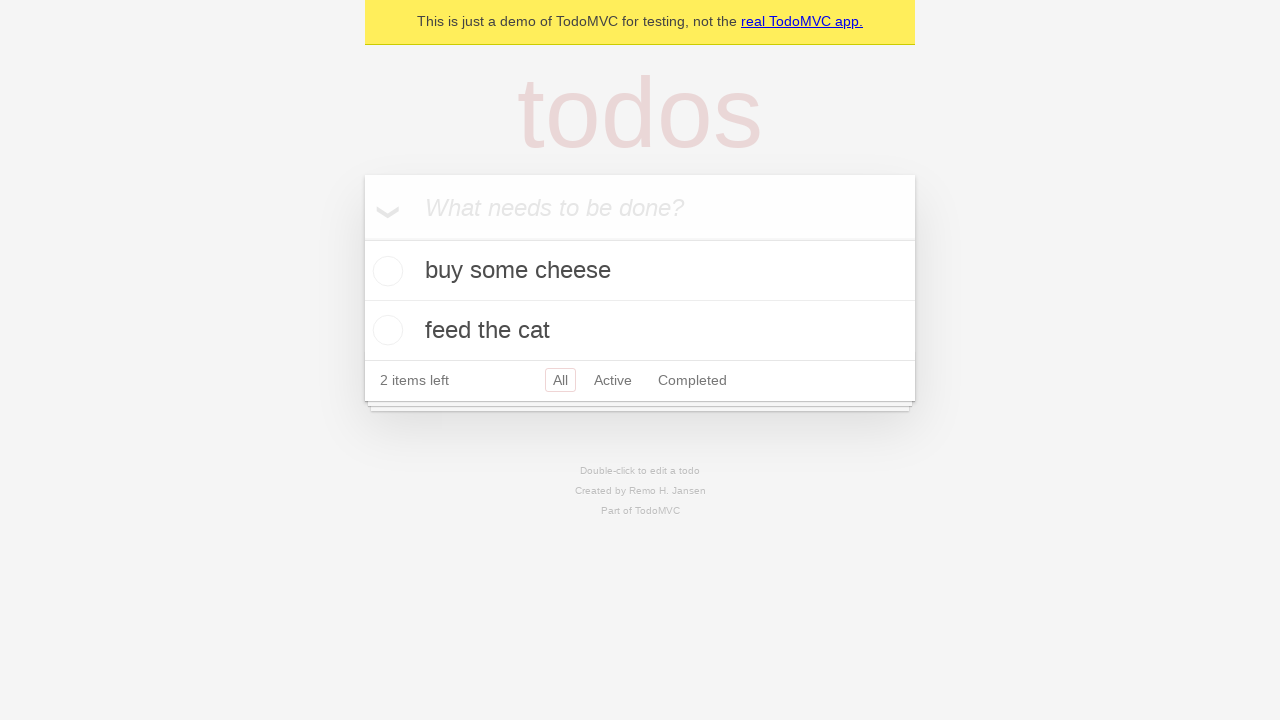

Filled todo input with 'book a doctors appointment' on internal:attr=[placeholder="What needs to be done?"i]
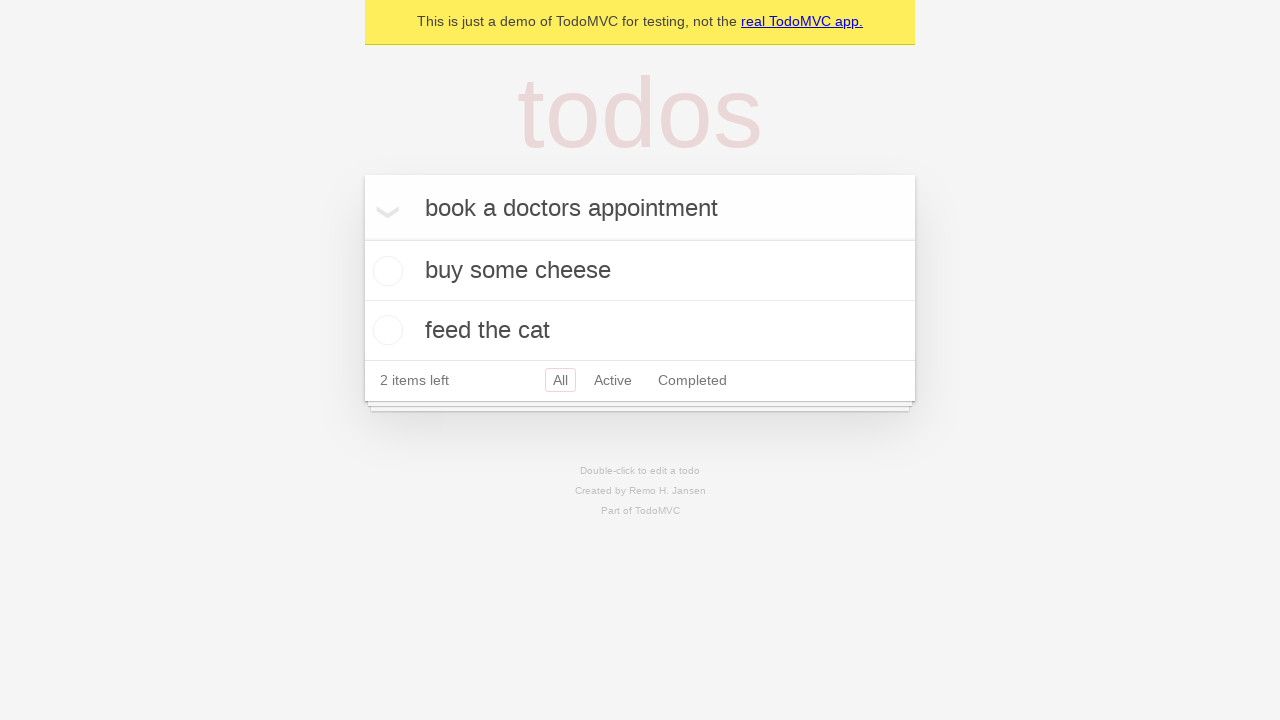

Pressed Enter to create todo 'book a doctors appointment' on internal:attr=[placeholder="What needs to be done?"i]
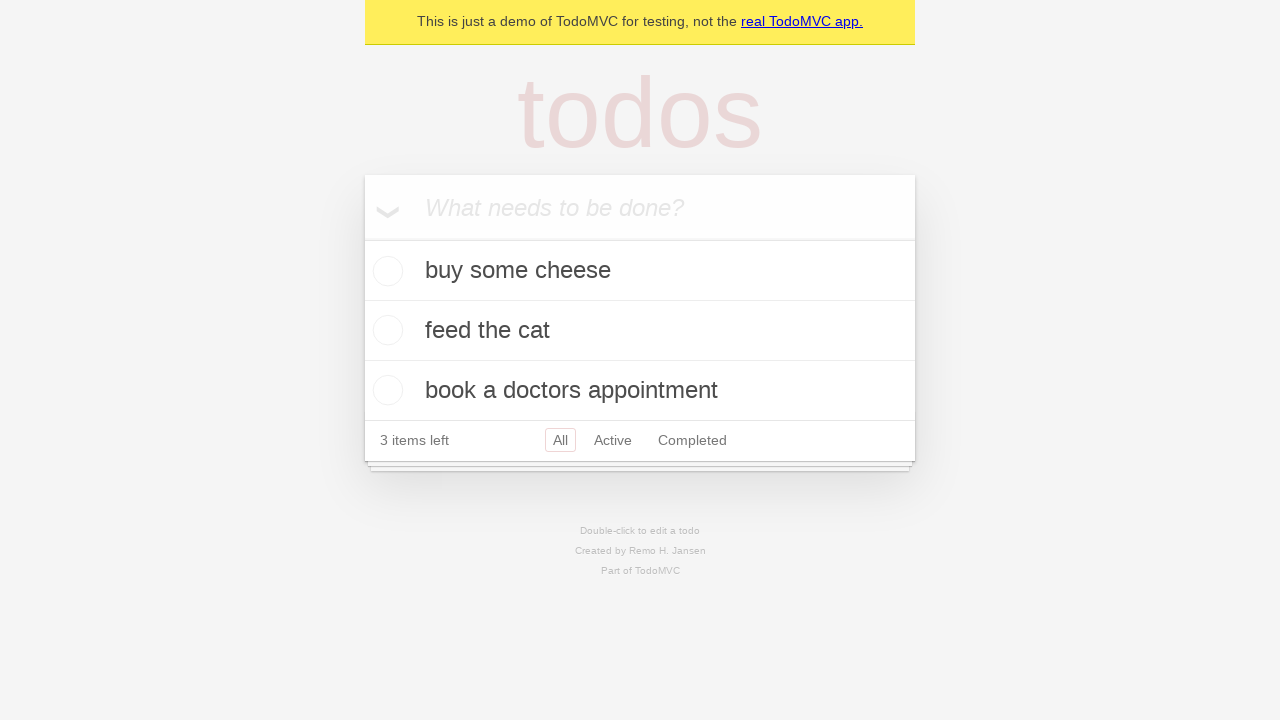

All 3 todo items have been created and are visible
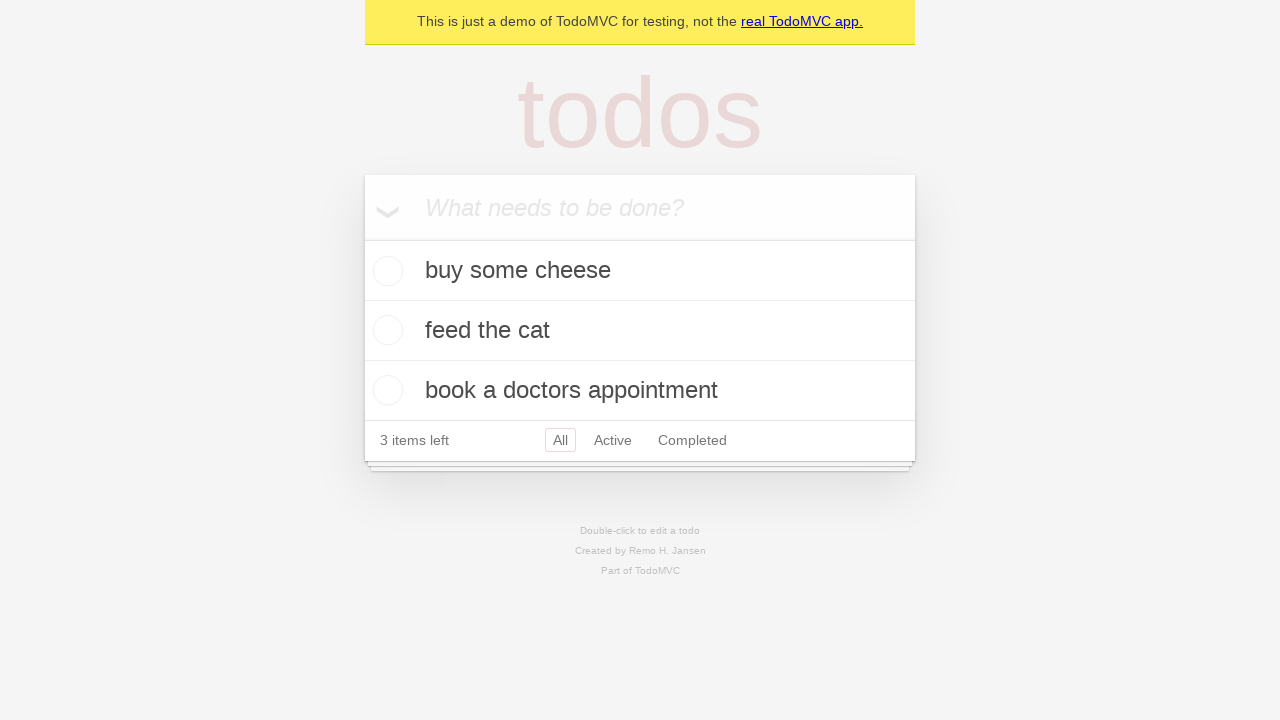

Checked the 'Mark all as complete' checkbox at (362, 238) on internal:label="Mark all as complete"i
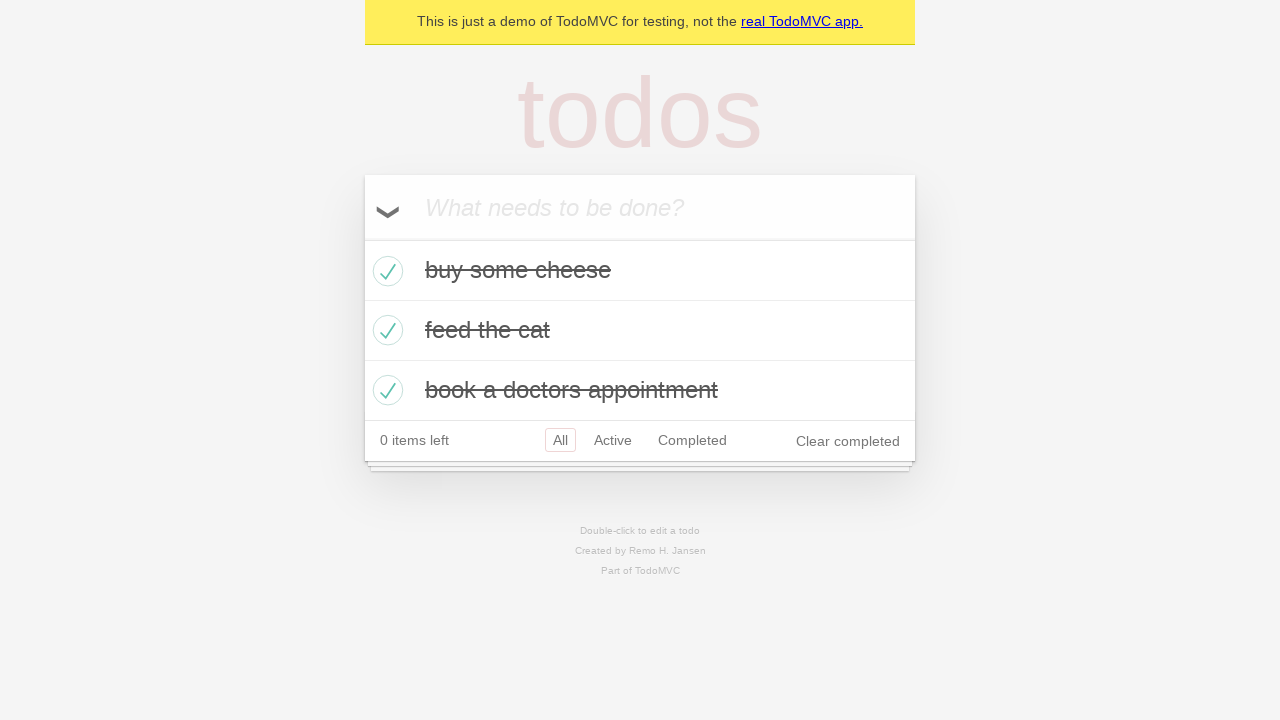

Unchecked the first todo item checkbox at (385, 271) on internal:testid=[data-testid="todo-item"s] >> nth=0 >> internal:role=checkbox
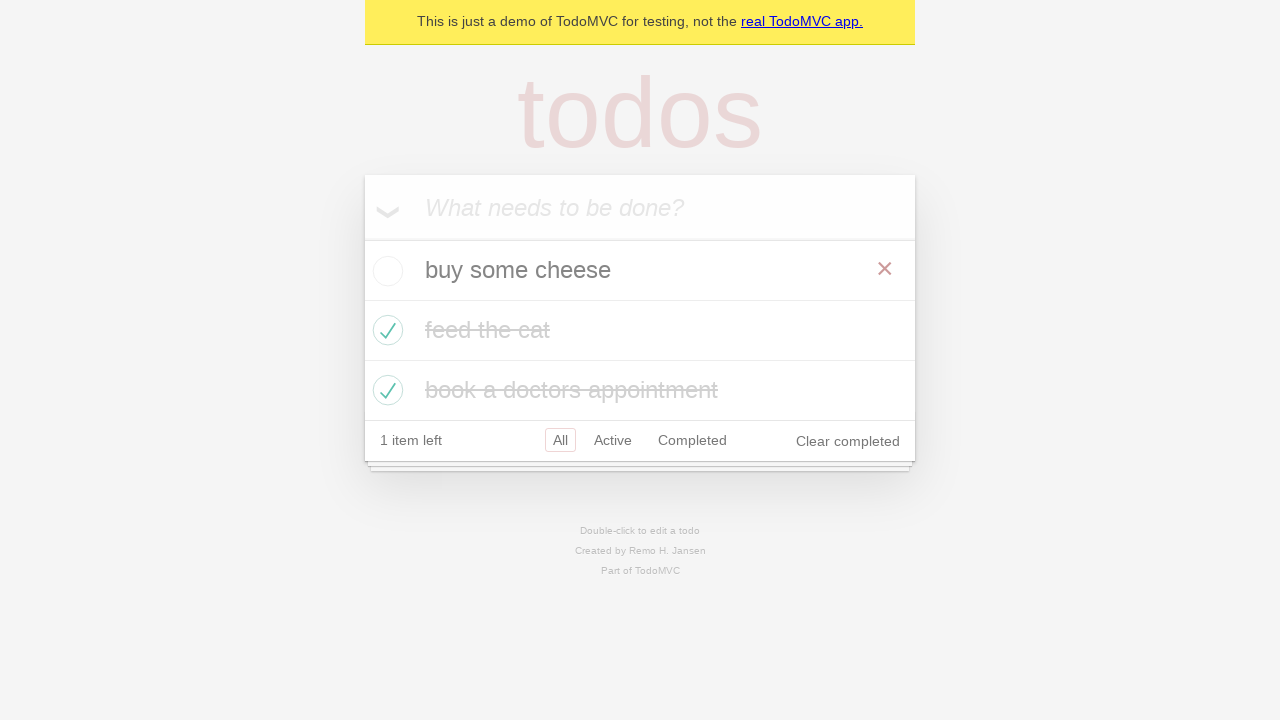

Checked the first todo item checkbox again at (385, 271) on internal:testid=[data-testid="todo-item"s] >> nth=0 >> internal:role=checkbox
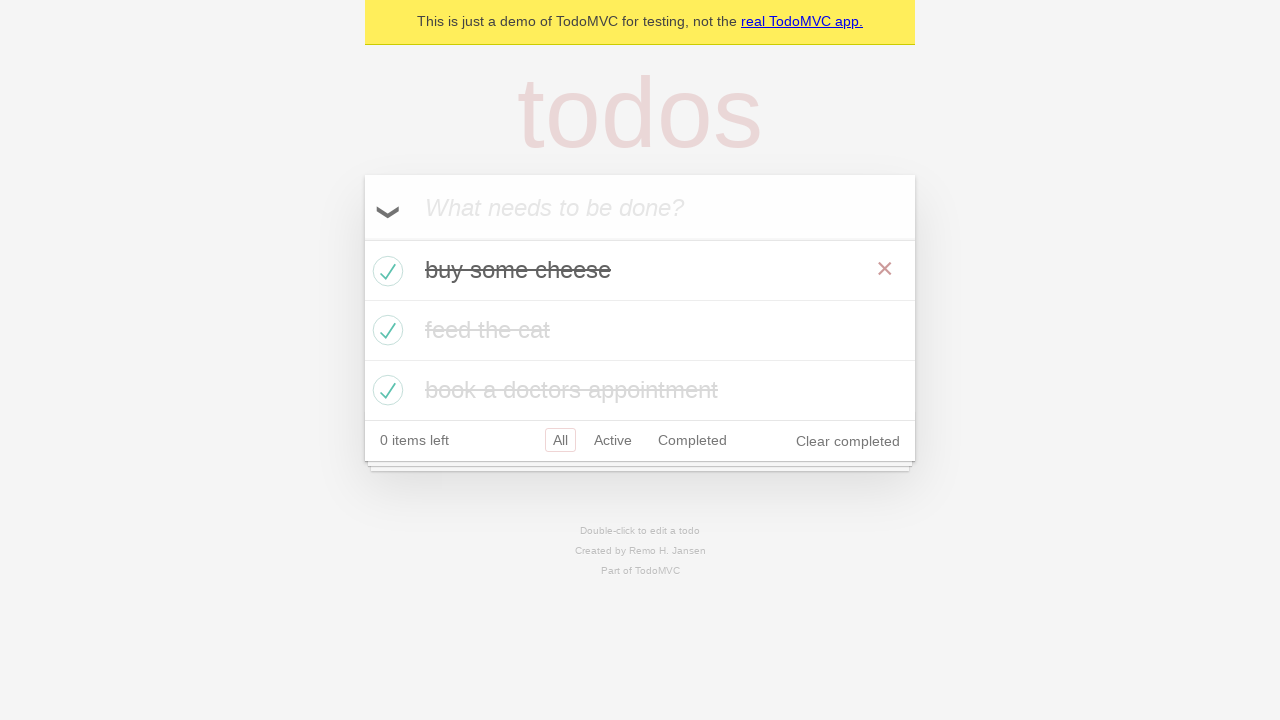

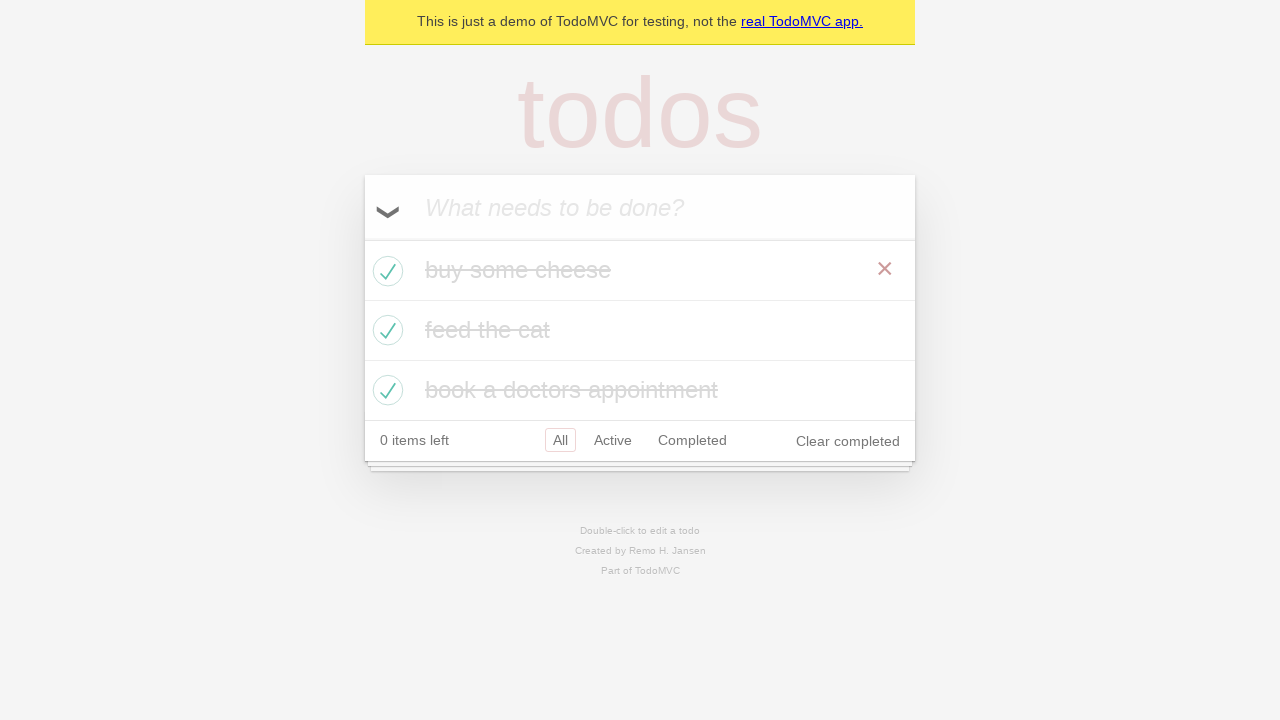